Tests dropdown selection functionality by iterating through all options and then selecting specific options by value and text

Starting URL: https://rahulshettyacademy.com/AutomationPractice/

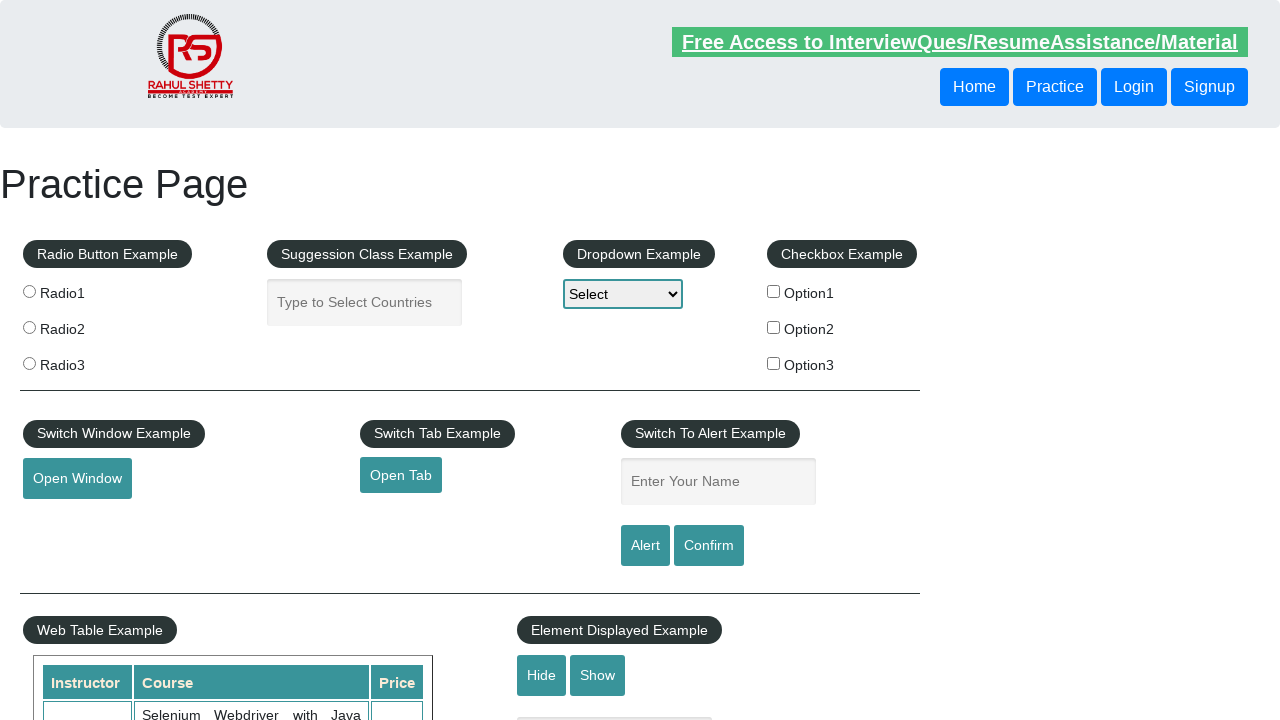

Located dropdown element with id 'dropdown-class-example'
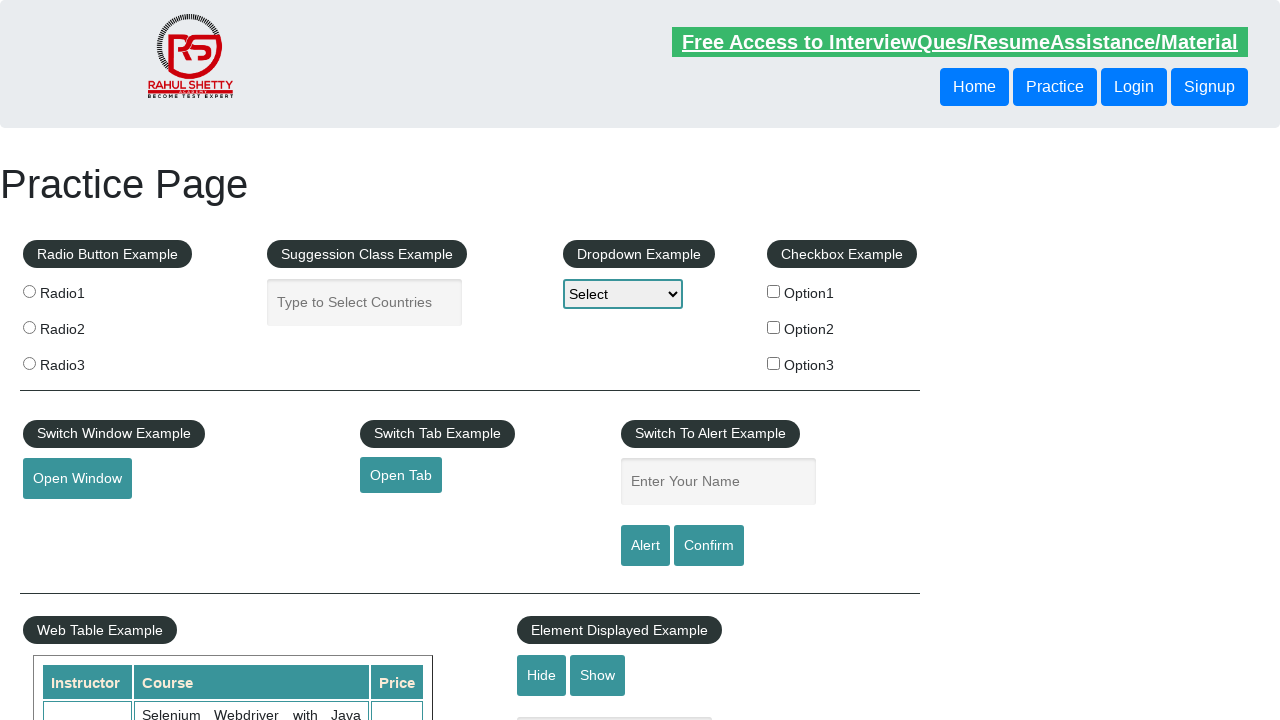

Retrieved all options from the dropdown
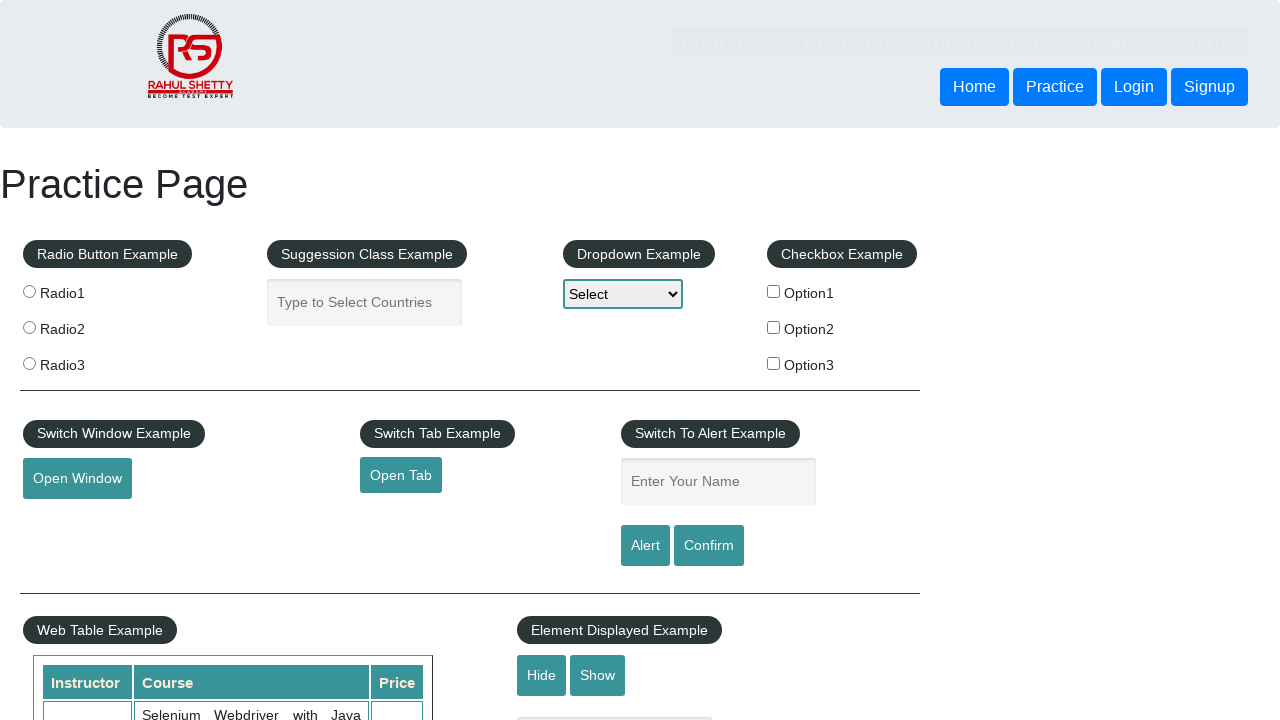

Selected dropdown option at index 0 on #dropdown-class-example
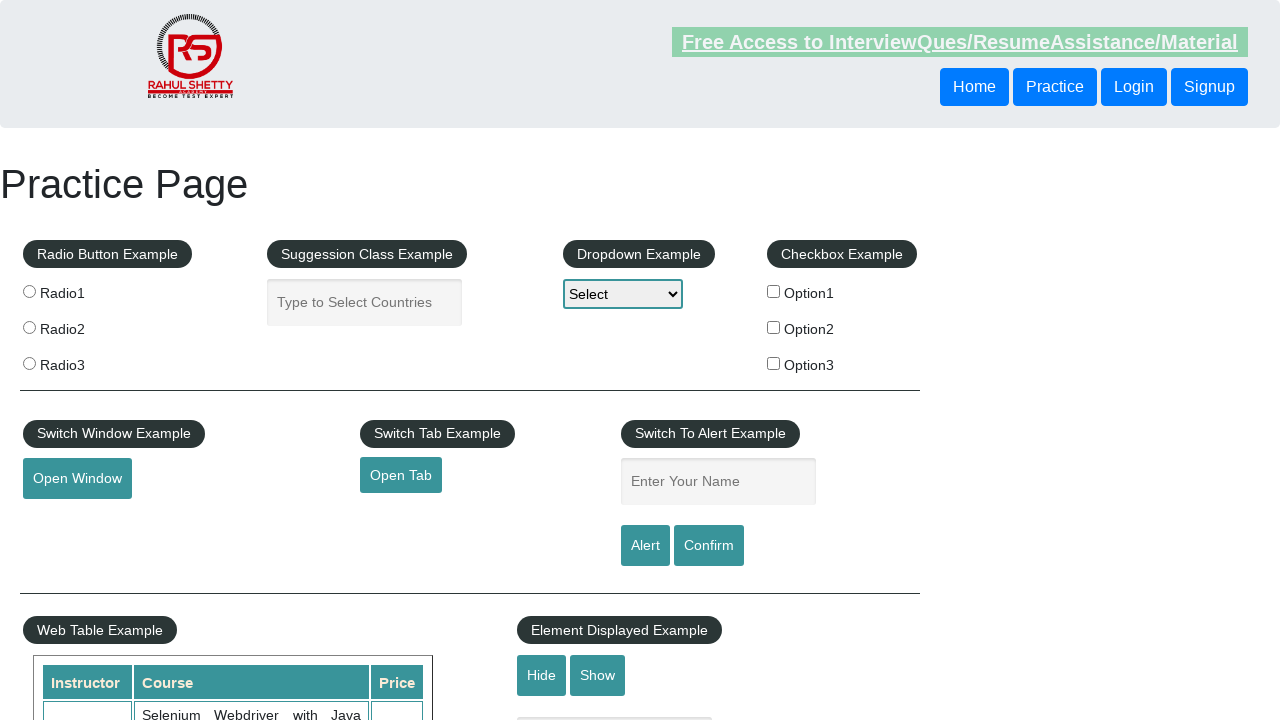

Selected dropdown option at index 1 on #dropdown-class-example
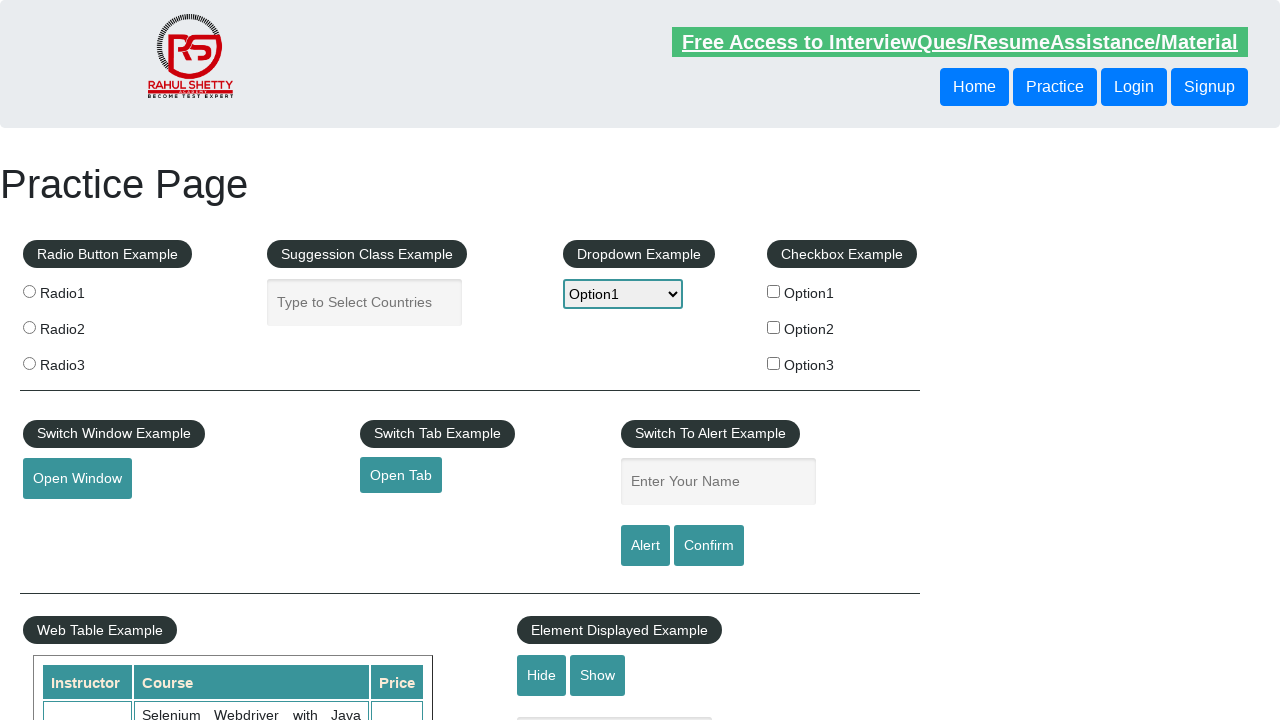

Selected dropdown option at index 2 on #dropdown-class-example
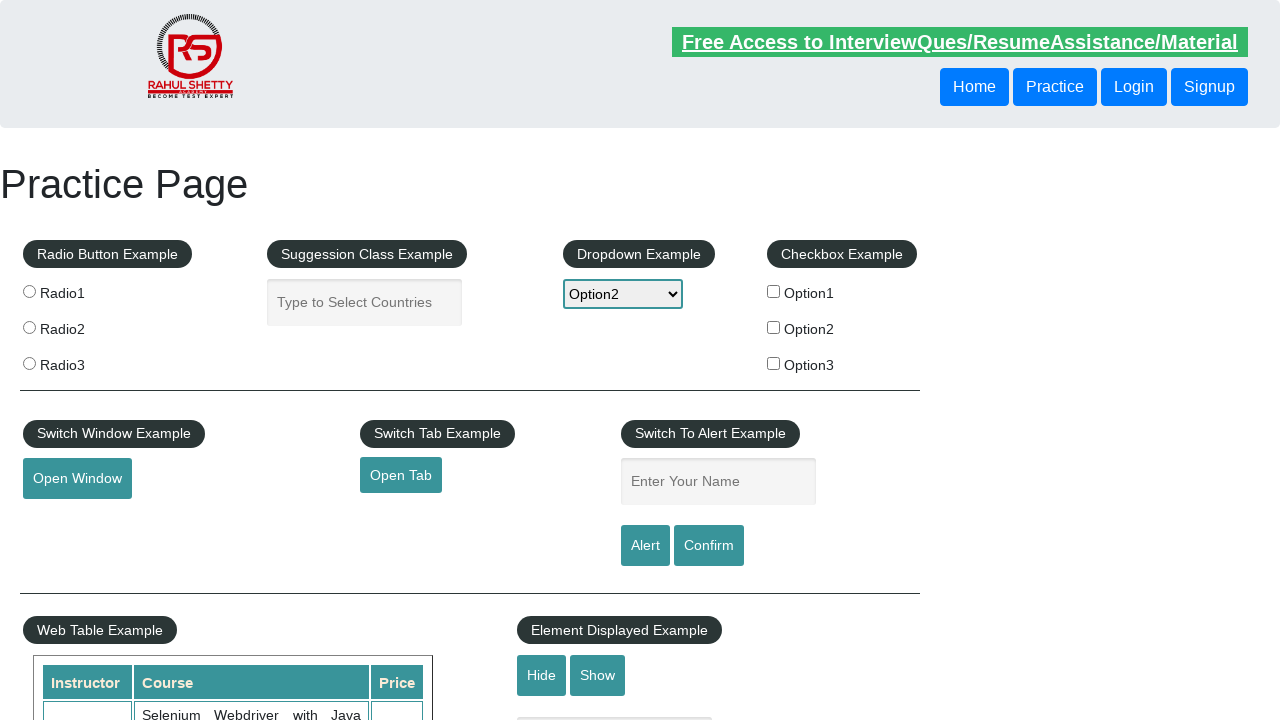

Selected dropdown option at index 3 on #dropdown-class-example
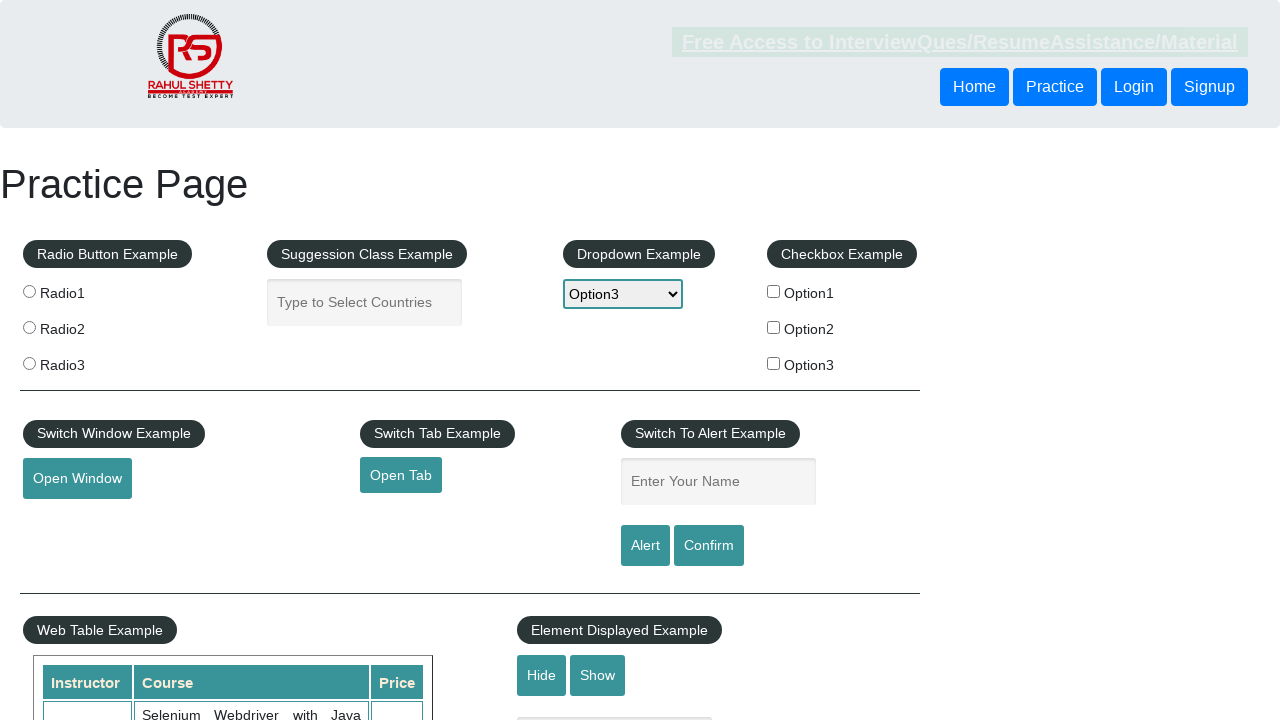

Selected dropdown option by value 'option1' on #dropdown-class-example
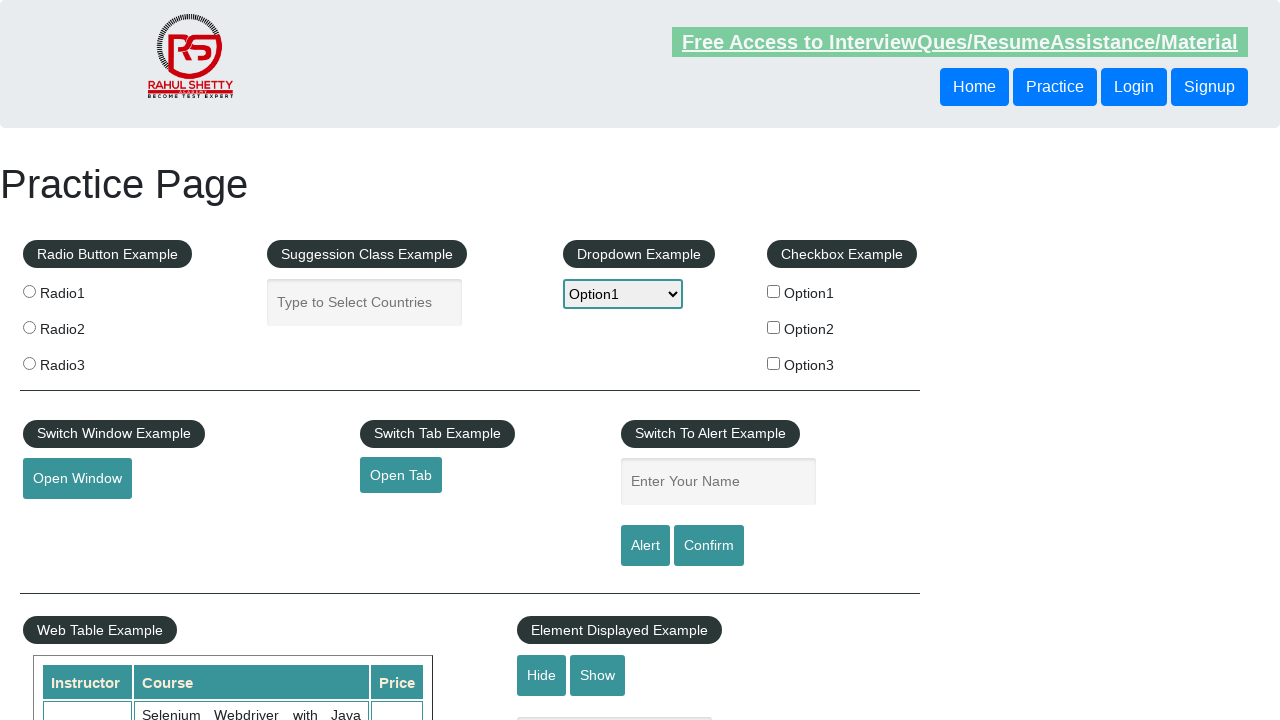

Selected dropdown option by visible text 'Select' on #dropdown-class-example
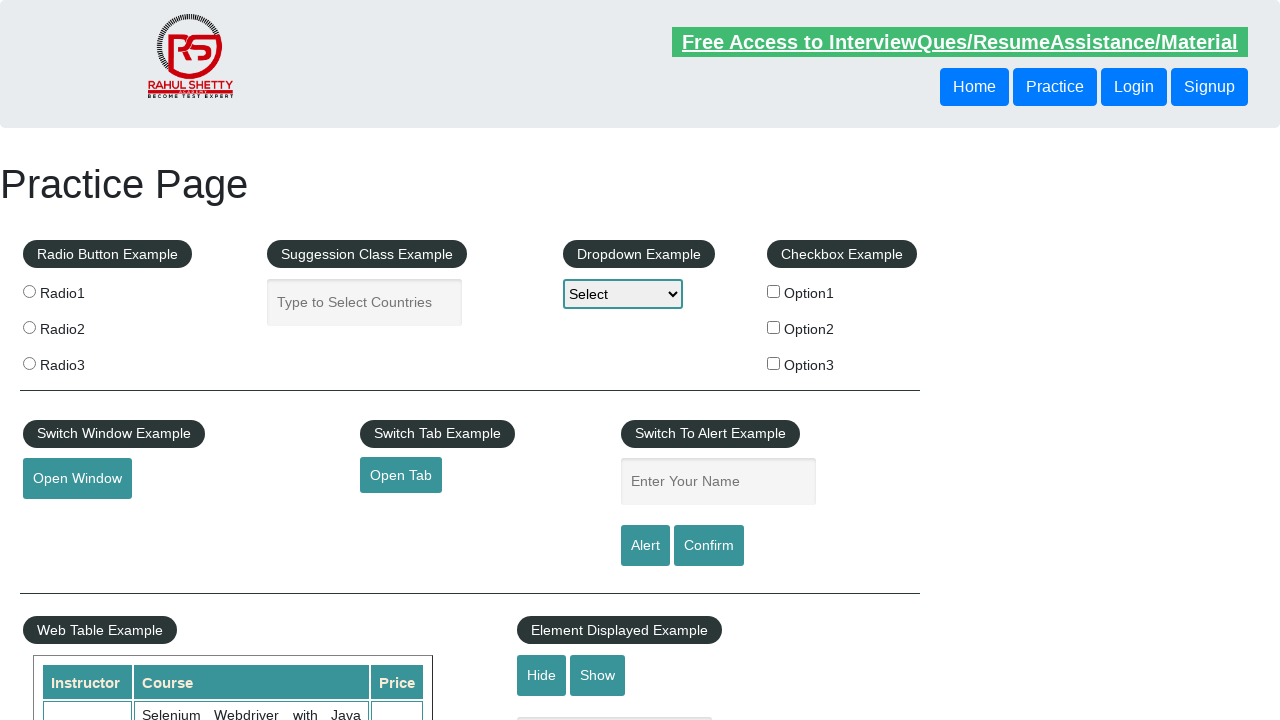

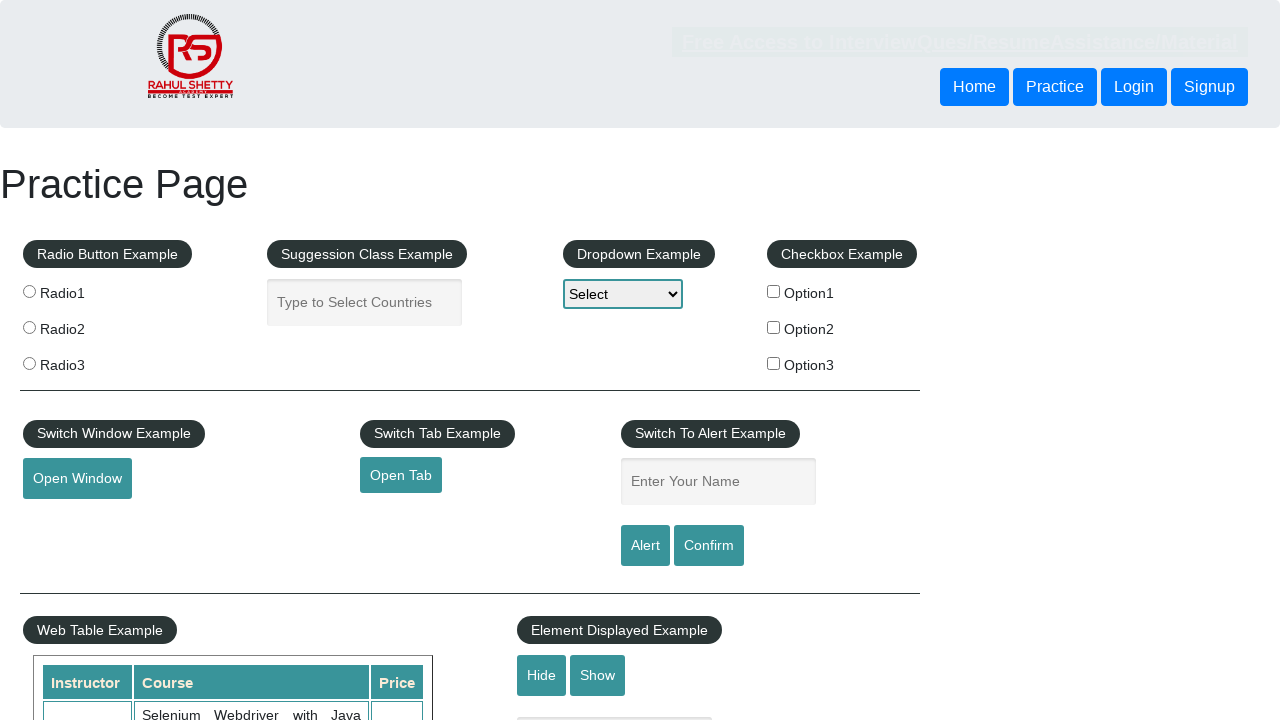